Resizes the window to half size and repositions it to center on screen

Starting URL: http://www.compendiumdev.co.uk/selenium/bounce.html

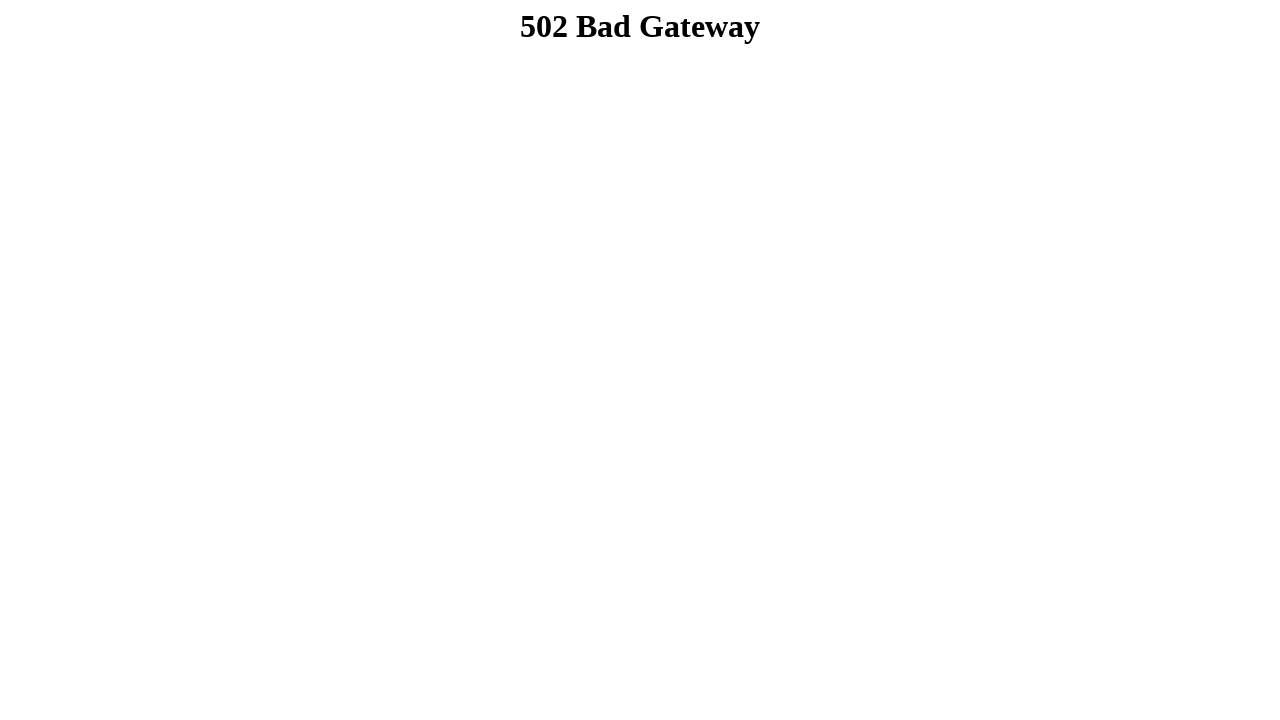

Set viewport to full size (1920x1080)
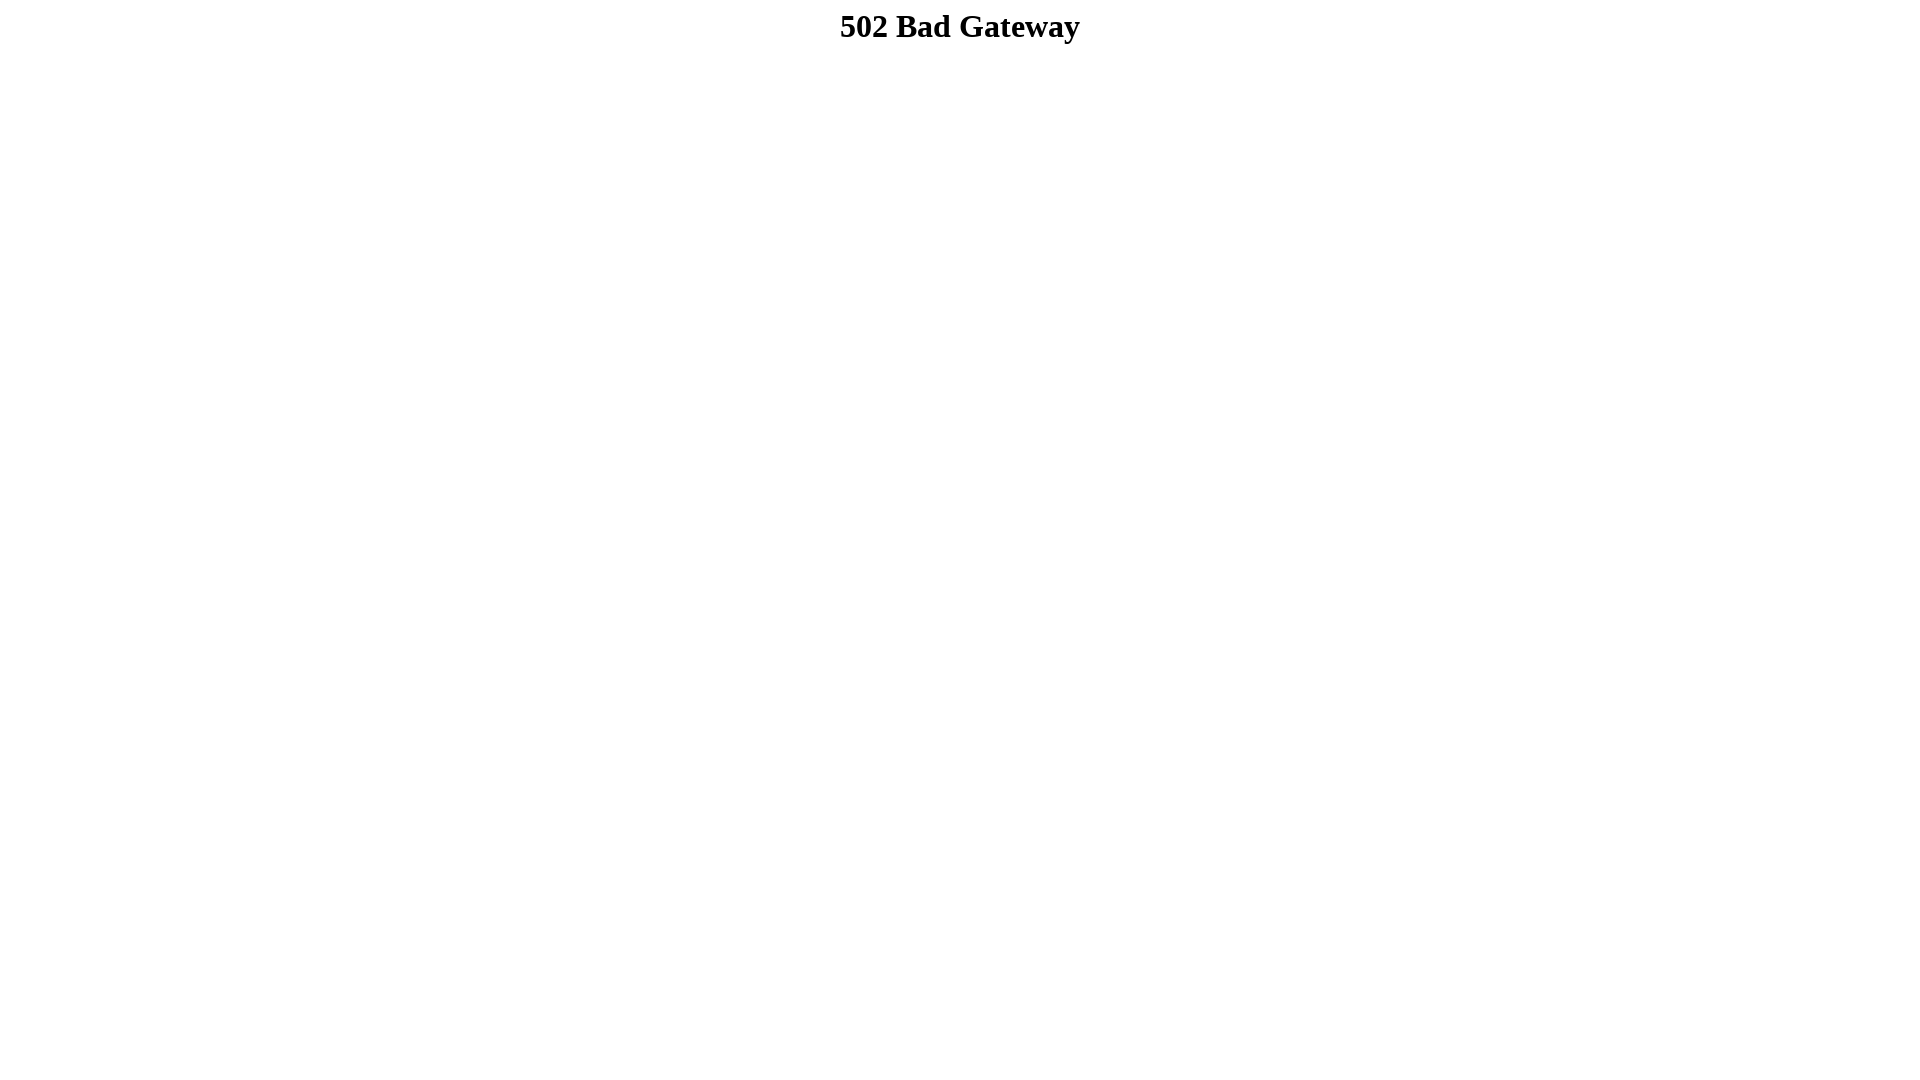

Resized viewport to half size (960x540)
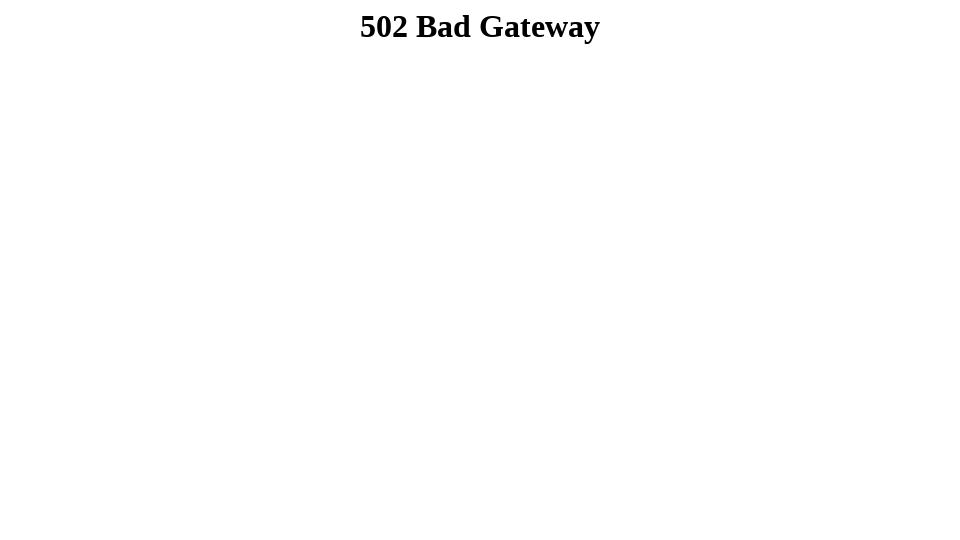

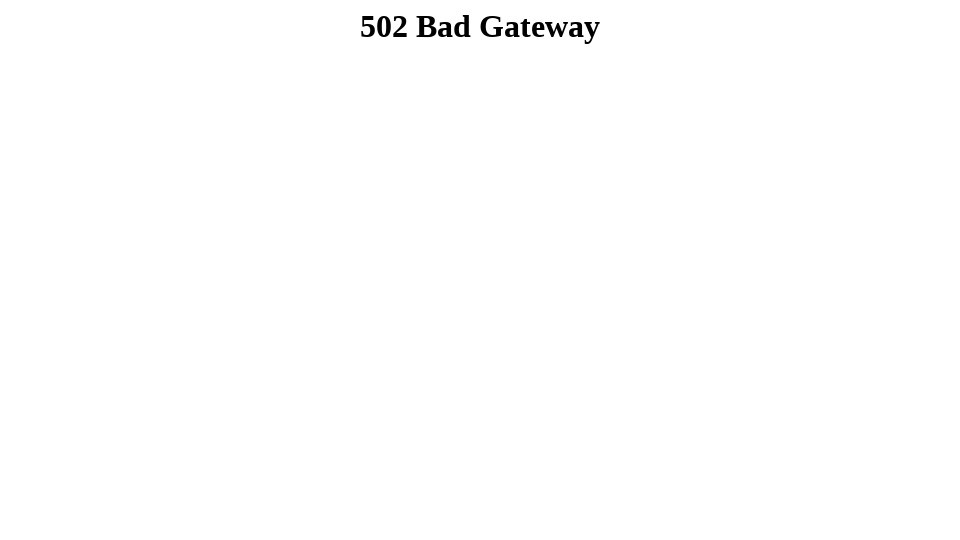